Tests scrolling functionality on a practice page, scrolls to a table with fixed header, and verifies that the sum of values in the 4th column matches the displayed total amount

Starting URL: https://rahulshettyacademy.com/AutomationPractice/

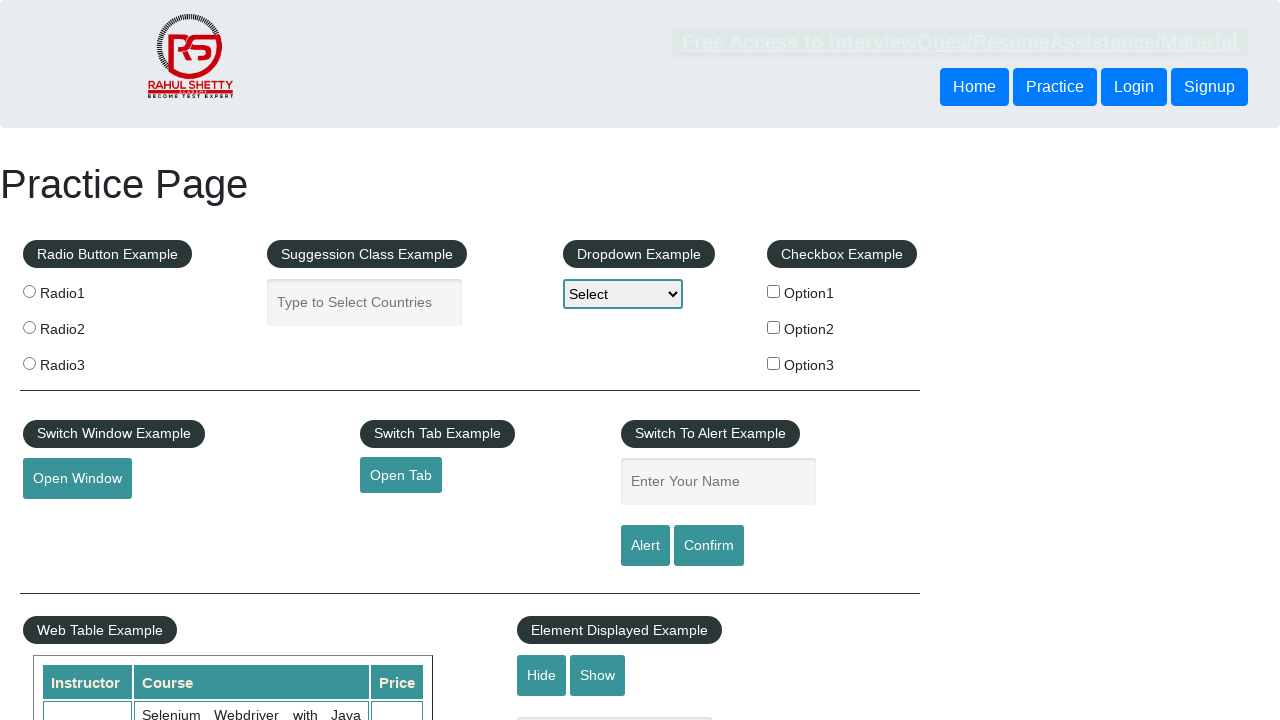

Navigated to AutomationPractice page
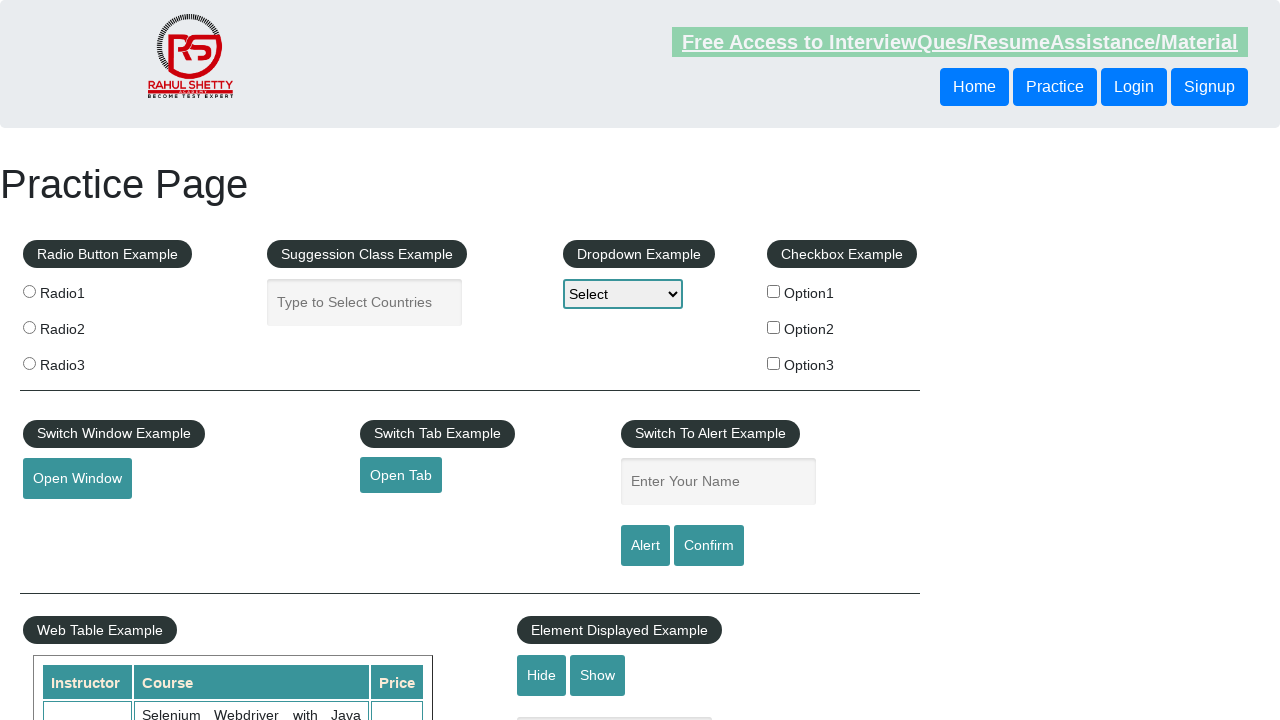

Scrolled down page by 500 pixels
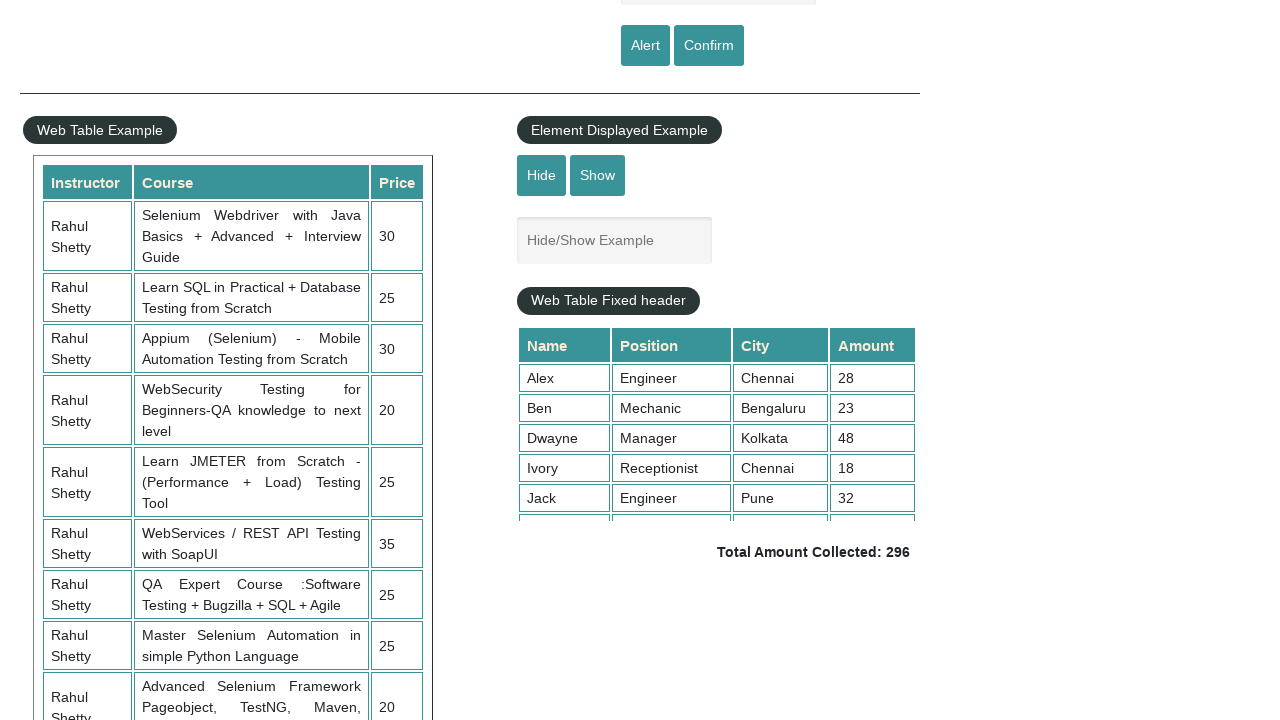

Waited for scroll animation to complete
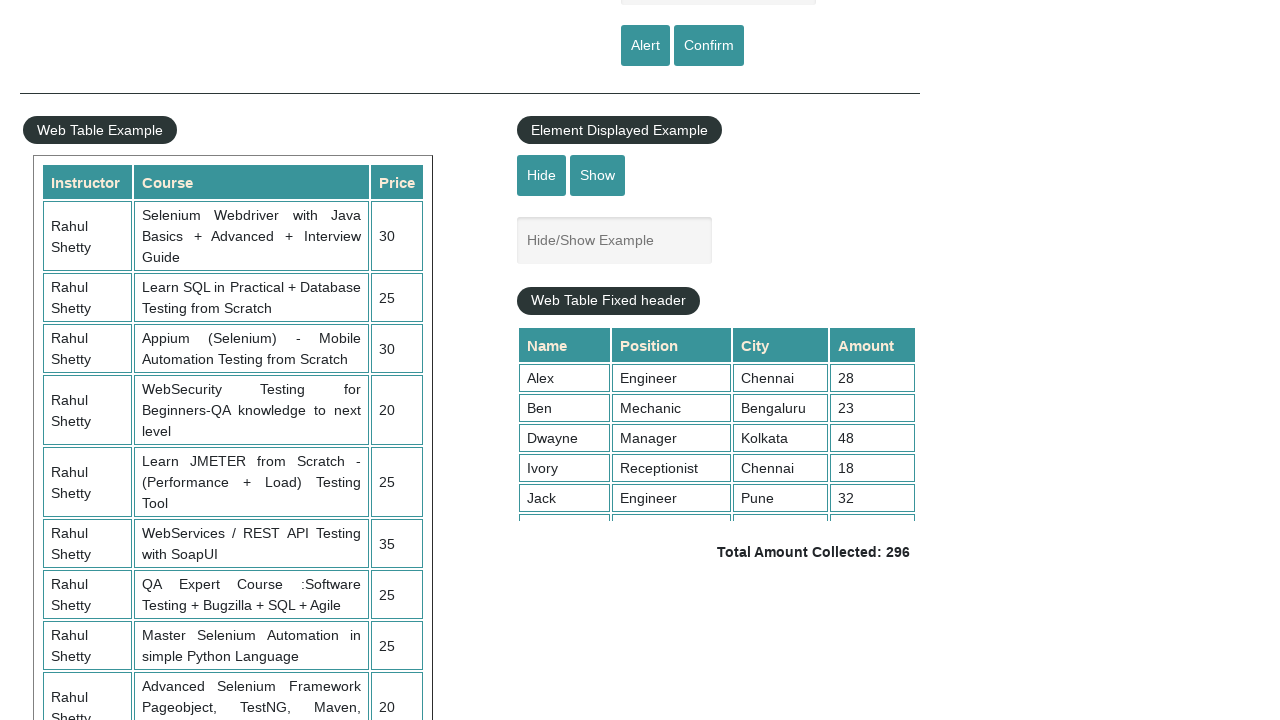

Scrolled inside fixed header table to bottom
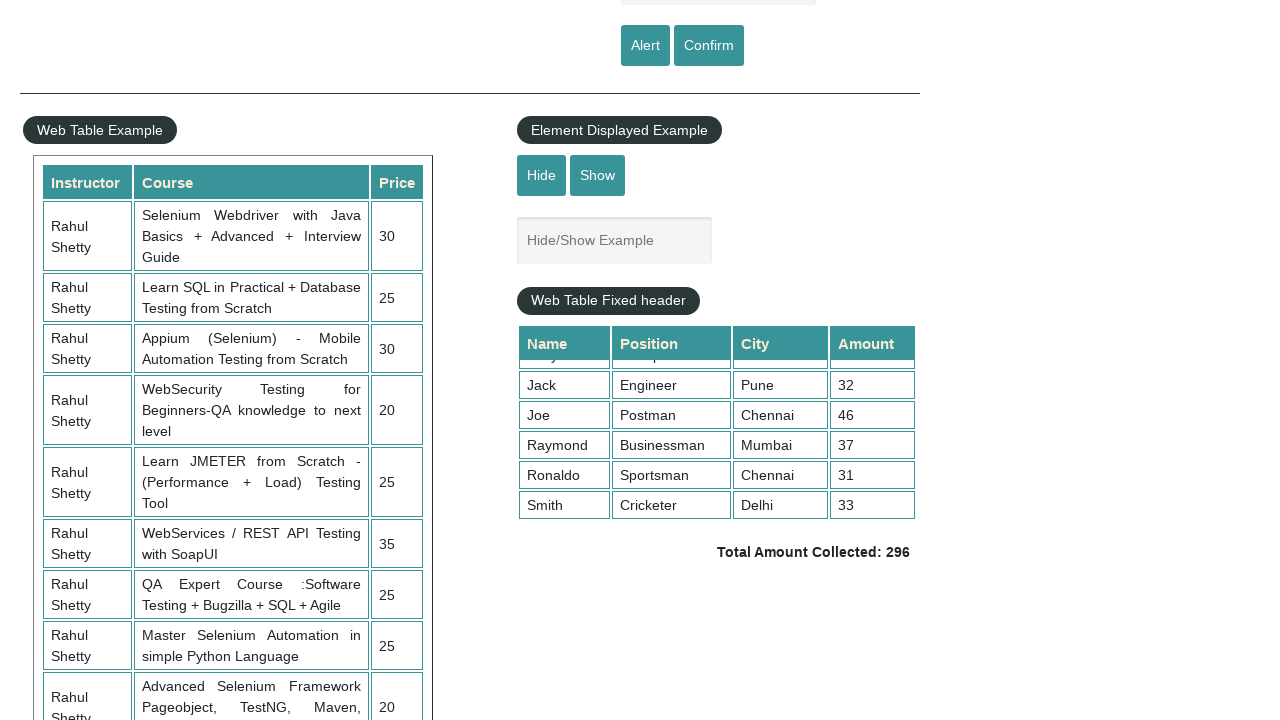

Table 4th column cells loaded and visible
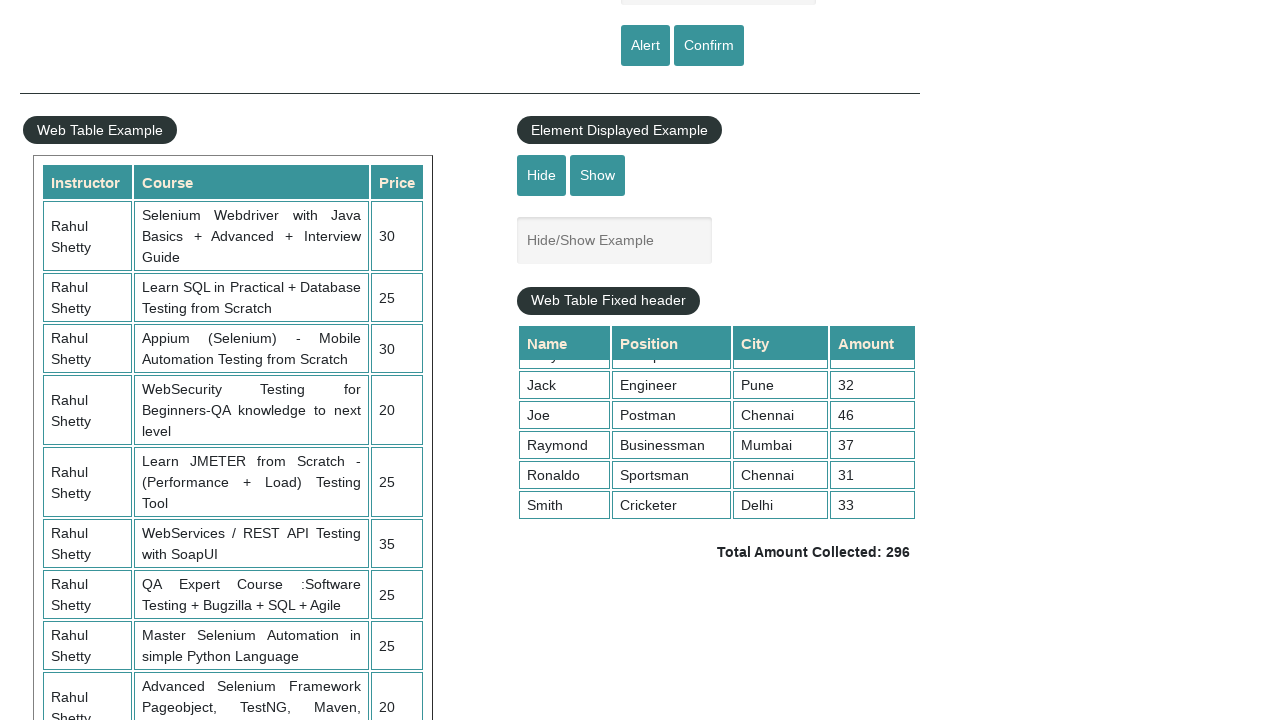

Retrieved all 9 values from 4th column
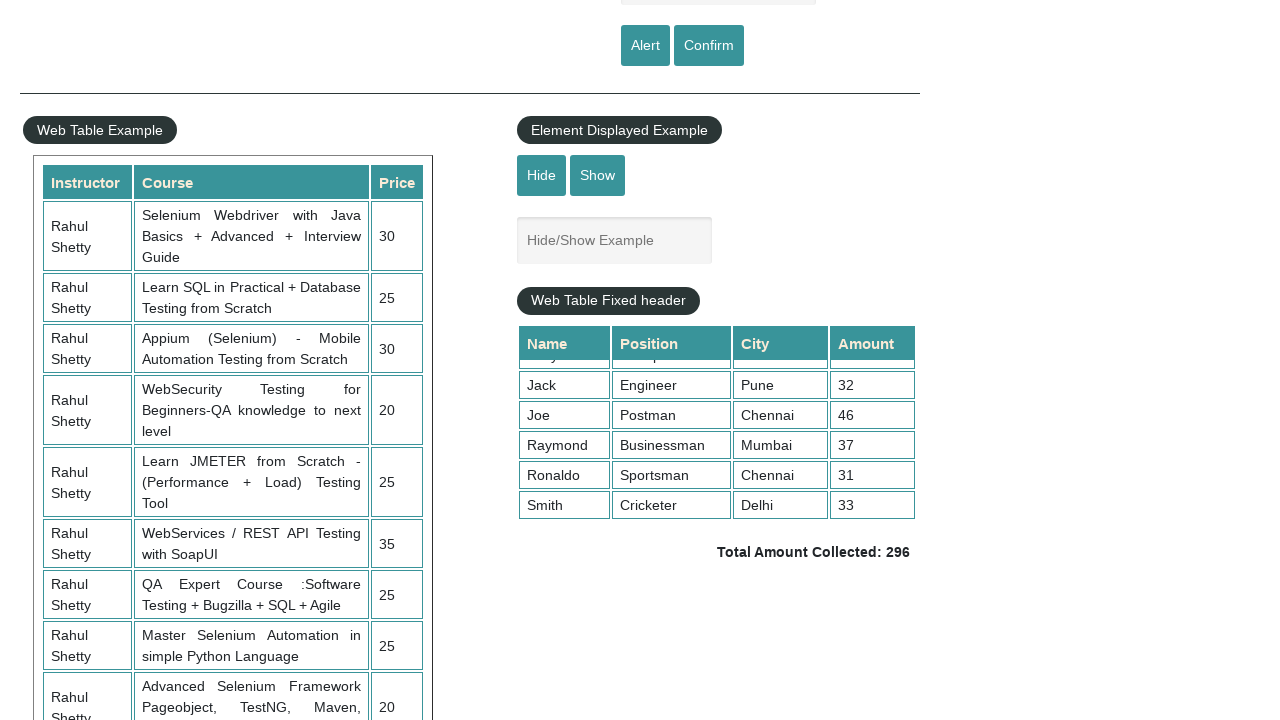

Calculated sum of 4th column values: 296
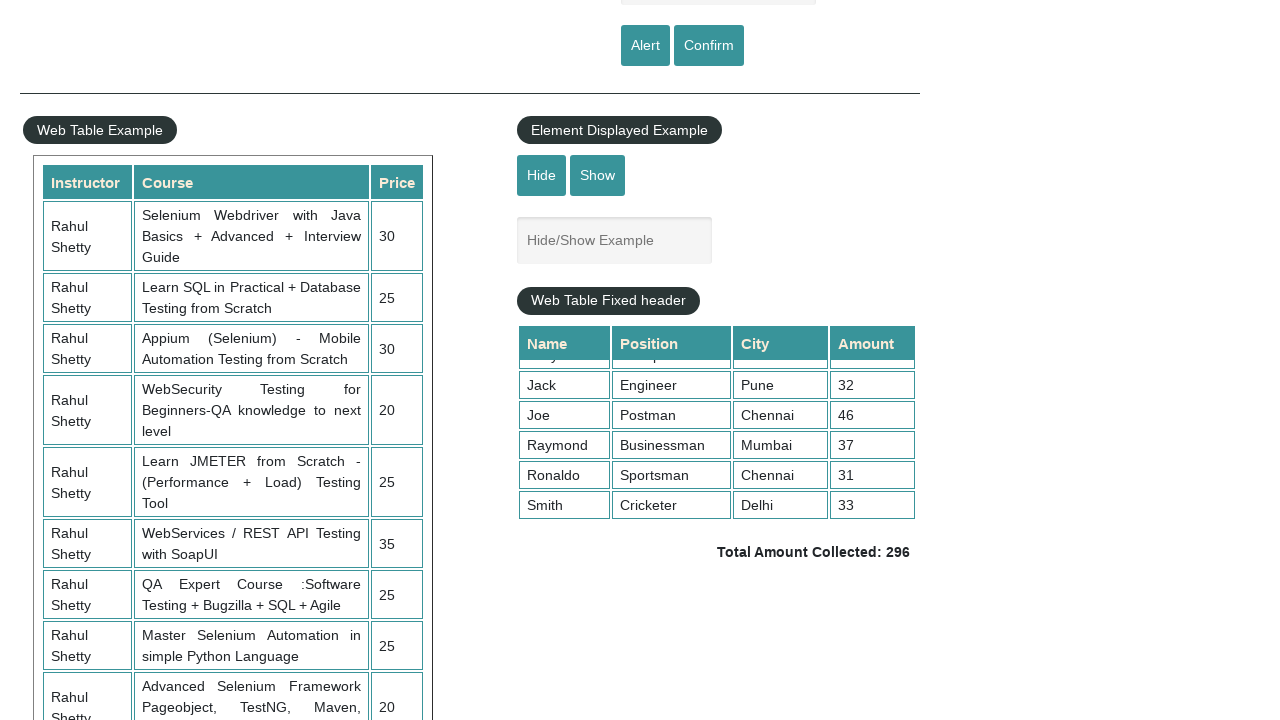

Retrieved displayed total amount text:  Total Amount Collected: 296 
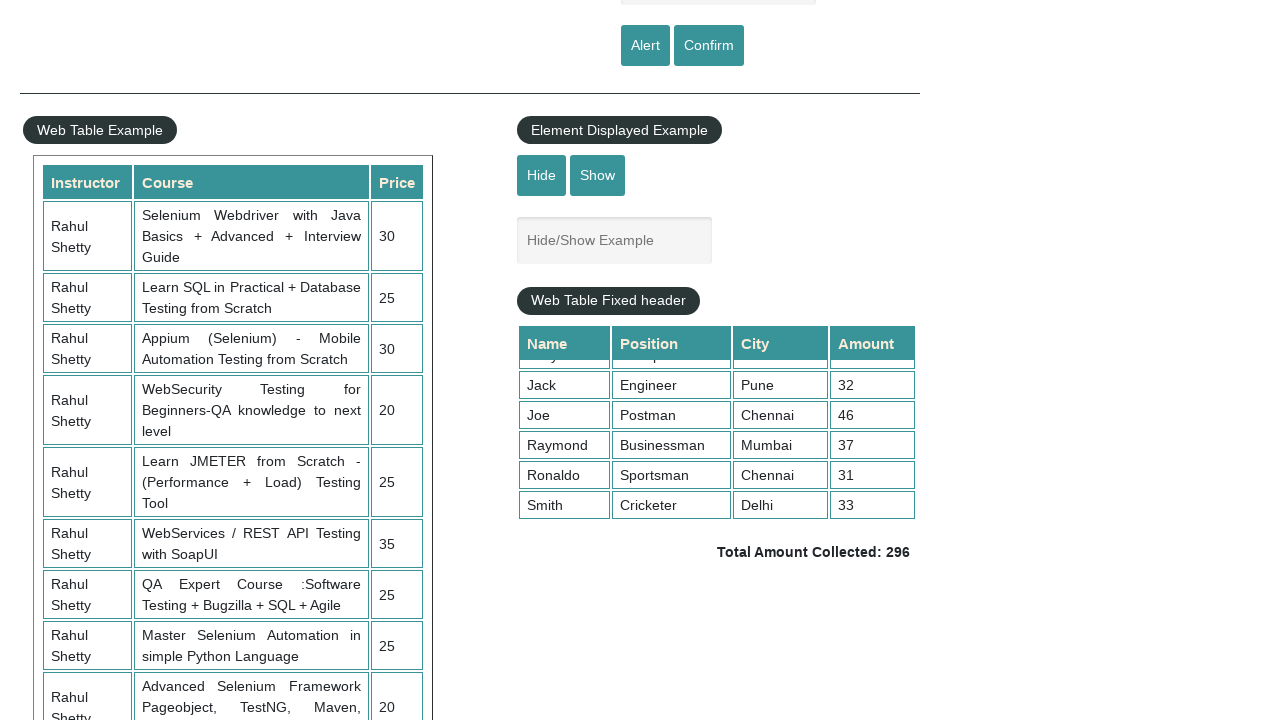

Parsed displayed total amount: 296
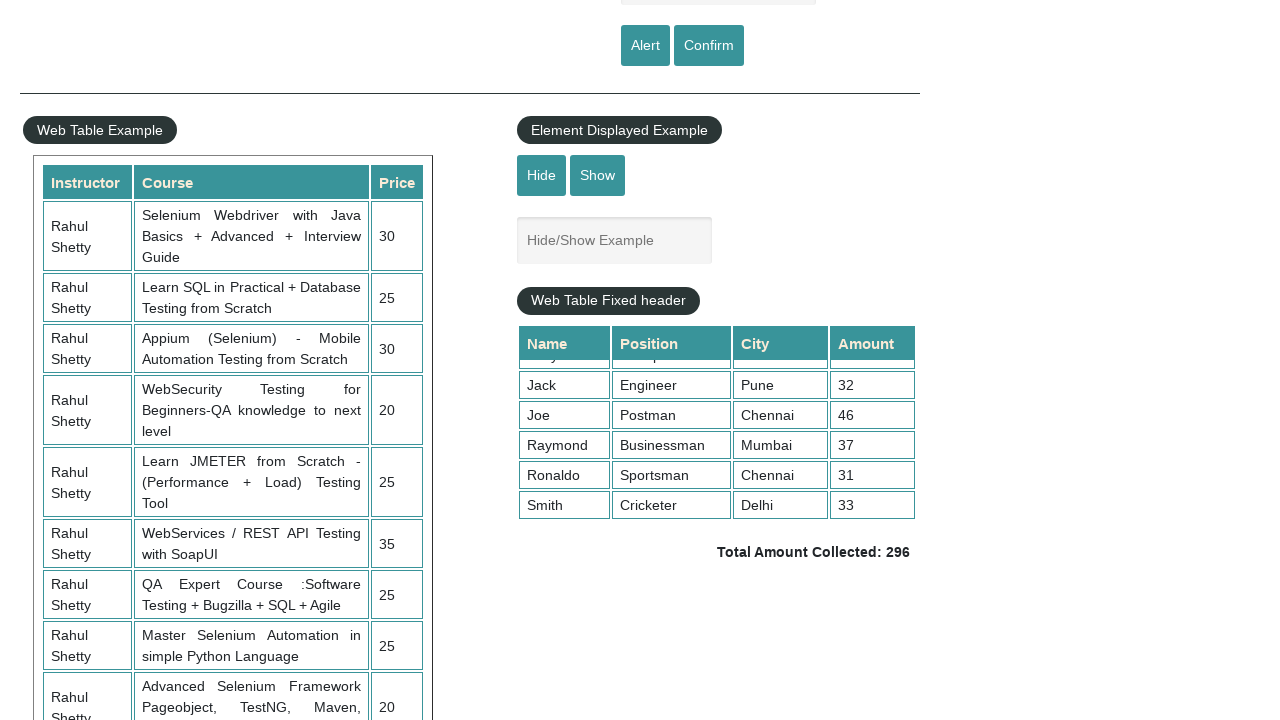

Verified calculated sum (296) matches displayed total (296)
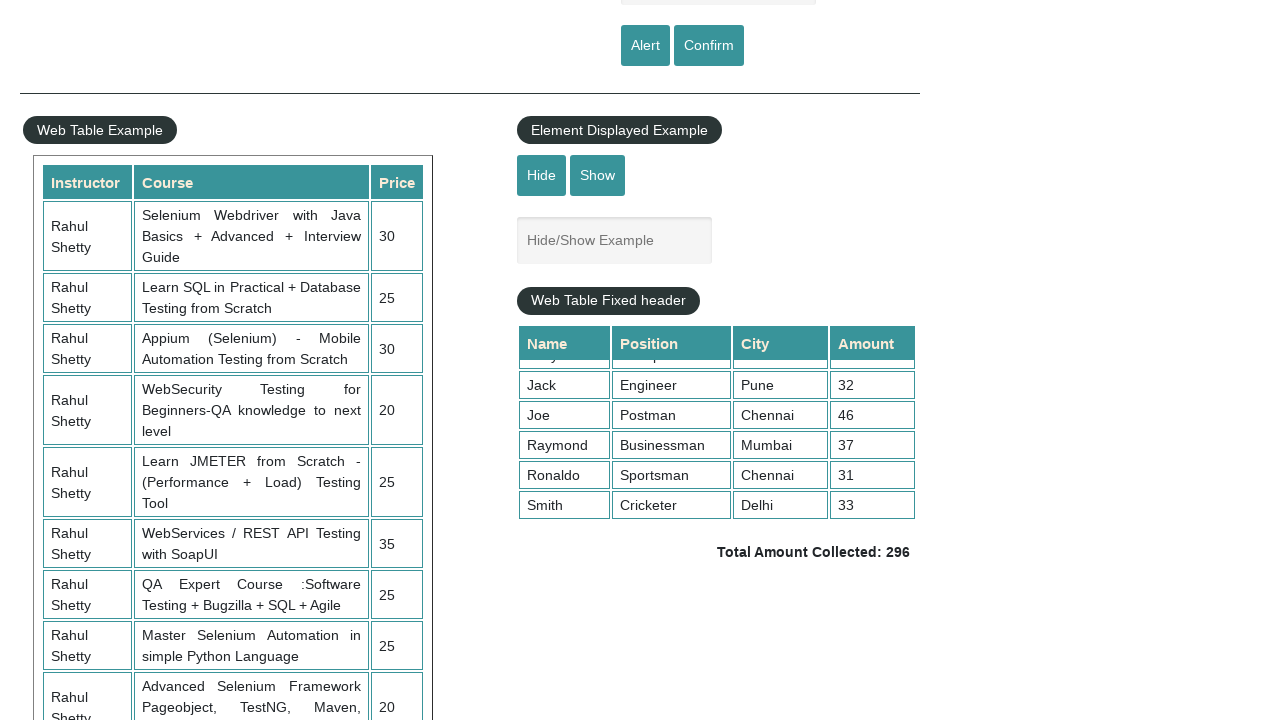

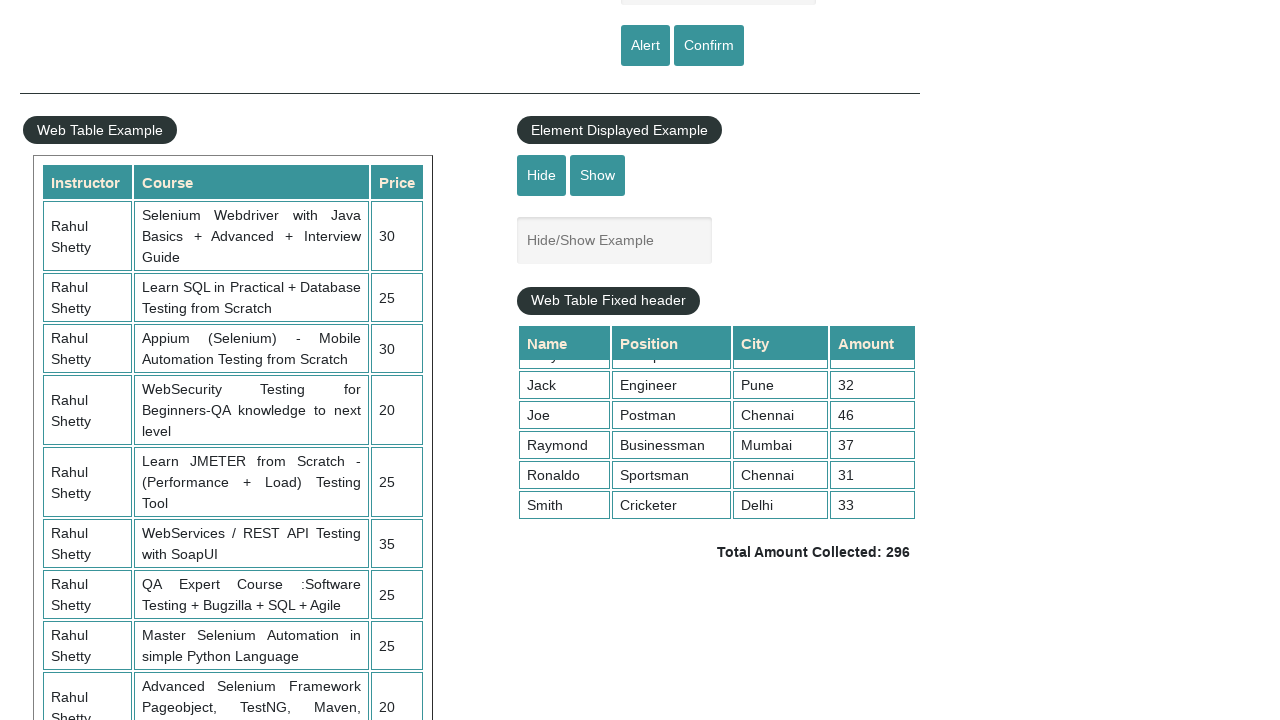